Tests sign up form validation by attempting to register with empty username and password fields, expecting an error message.

Starting URL: https://demoblaze.com/

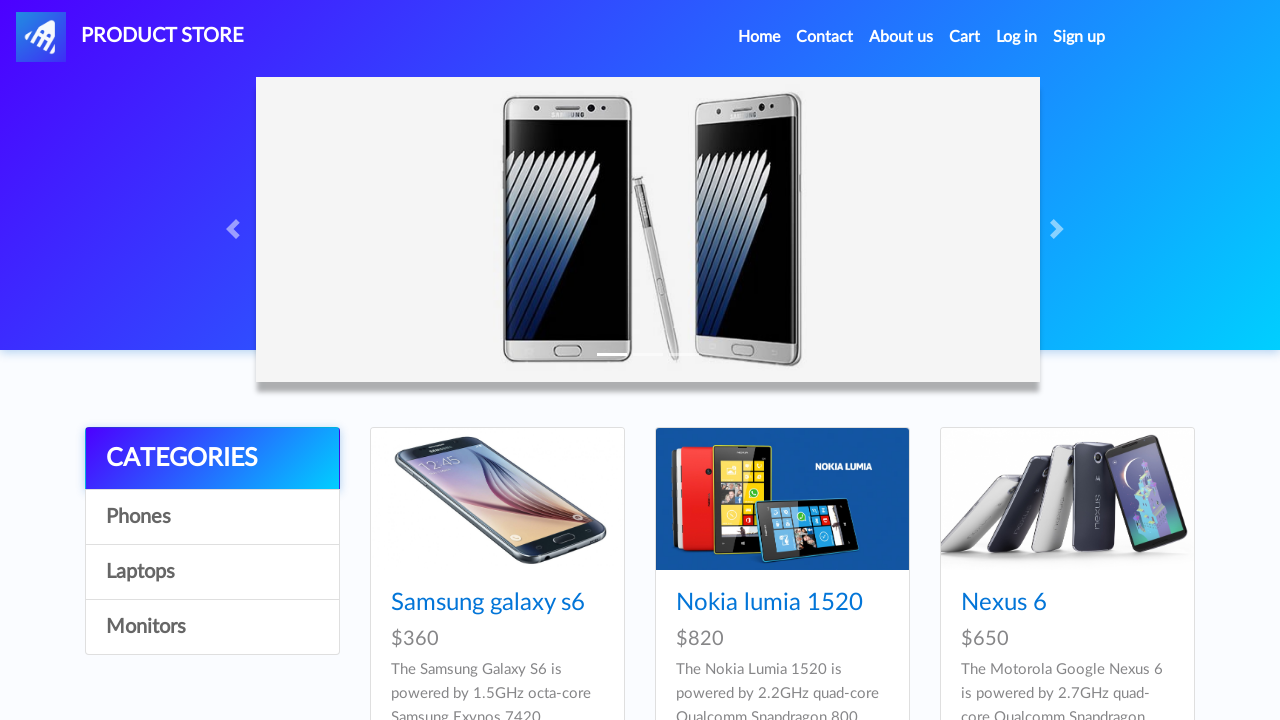

Set up dialog handler to capture alert messages
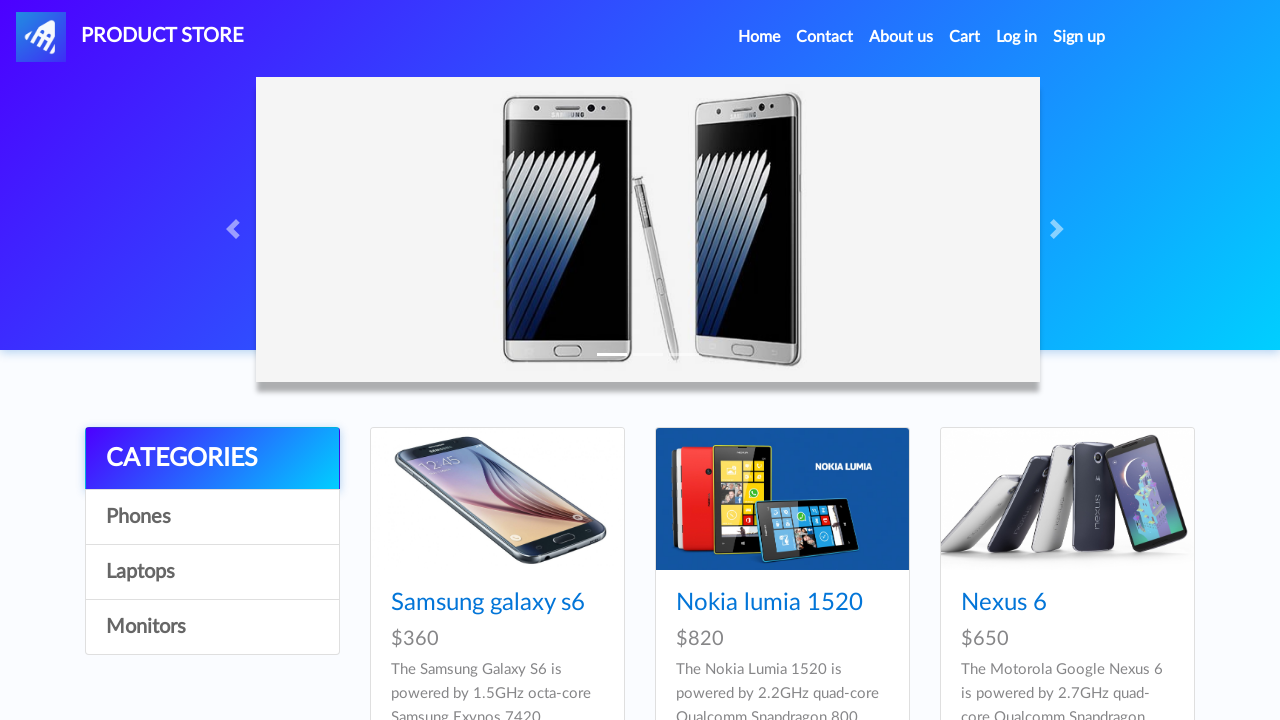

Clicked on 'Sign up' link in navbar at (1079, 37) on internal:role=link[name="Sign up"i]
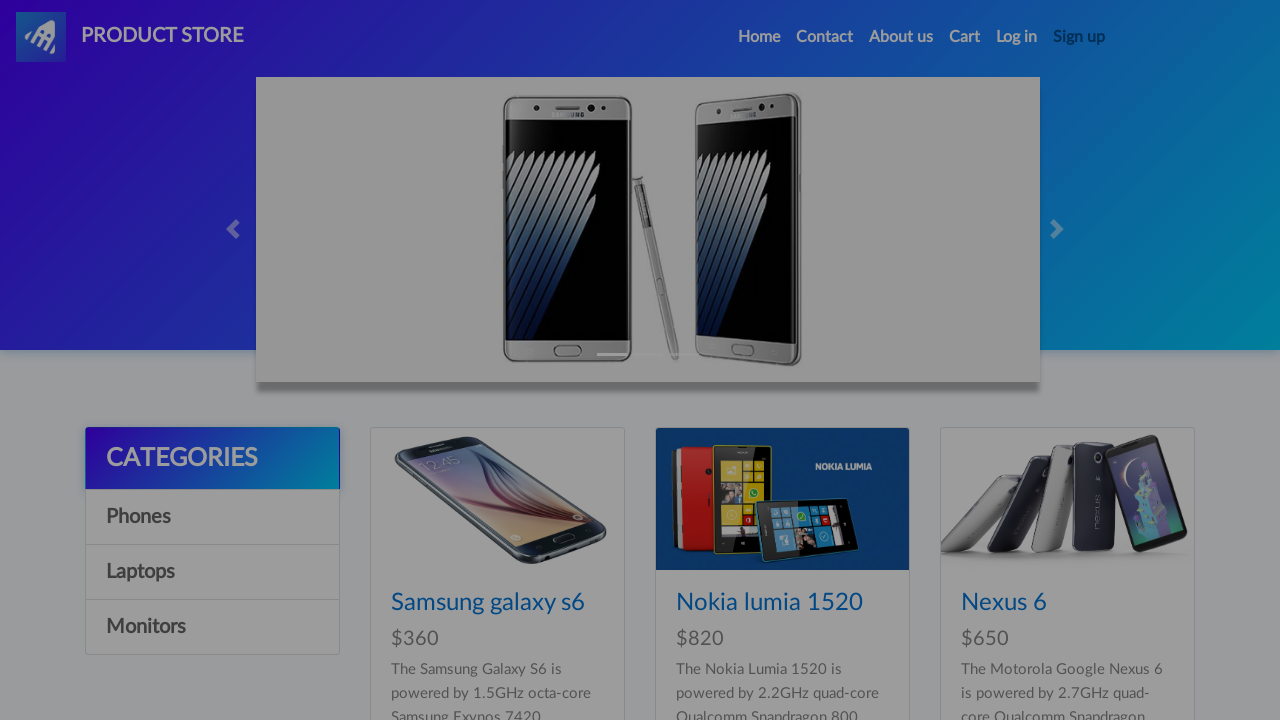

Left username field empty on #sign-username
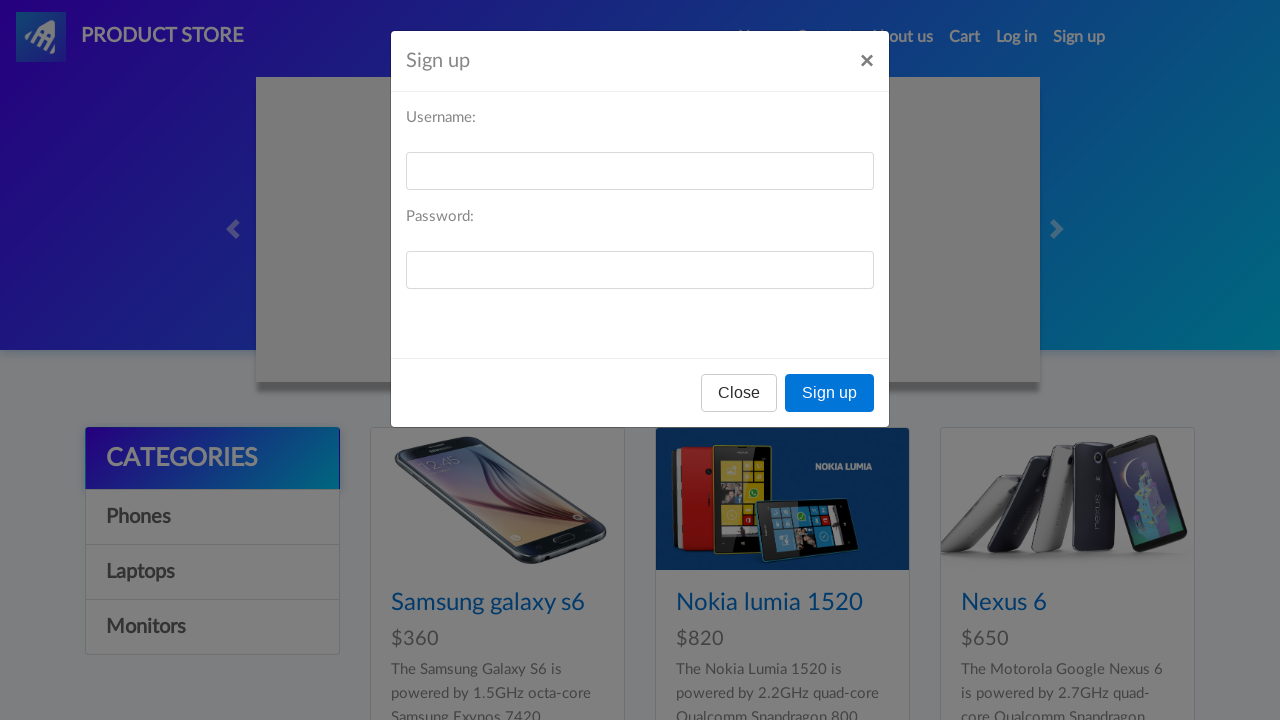

Left password field empty on #sign-password
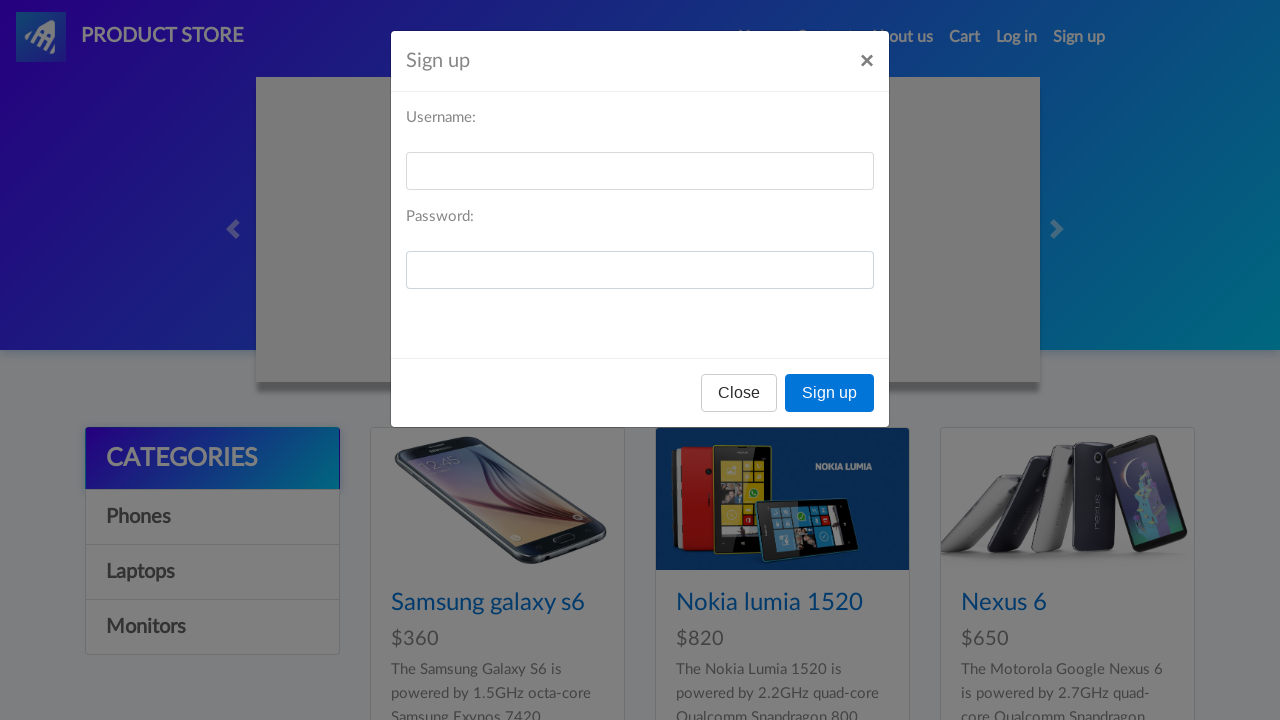

Clicked 'Sign up' button with empty fields at (830, 393) on internal:role=button[name="Sign up"i]
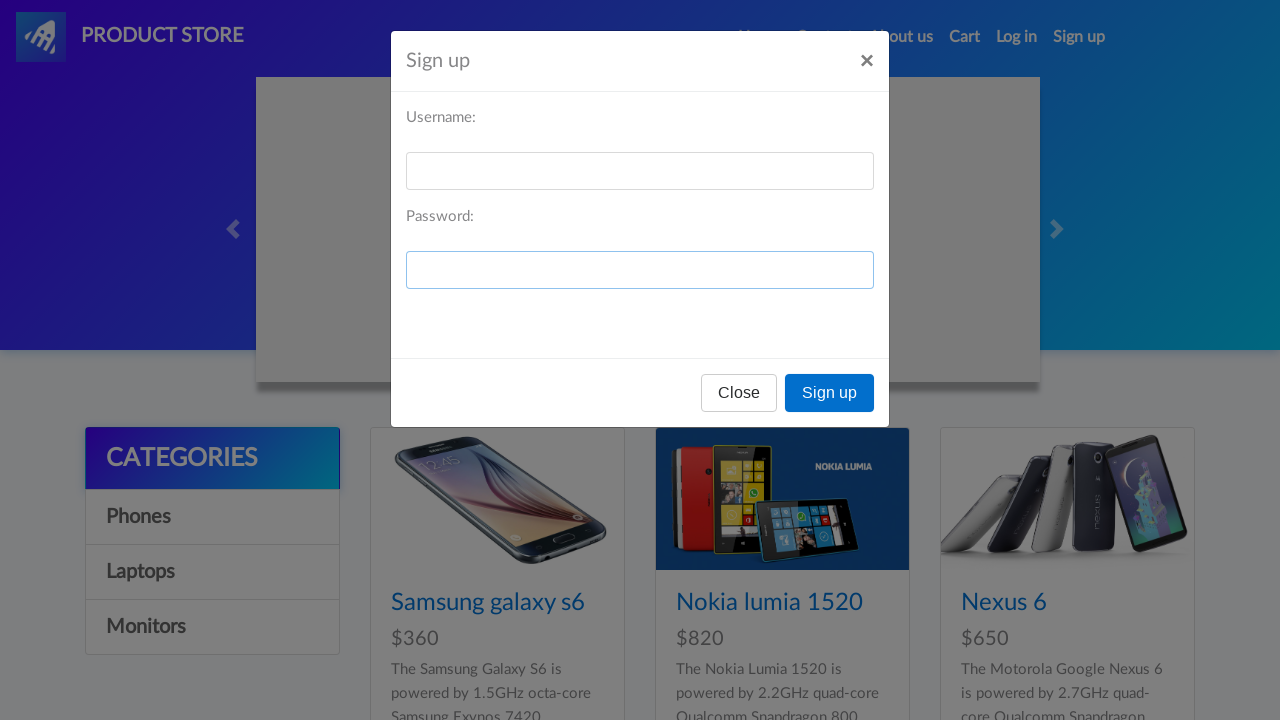

Waited for error dialog to appear
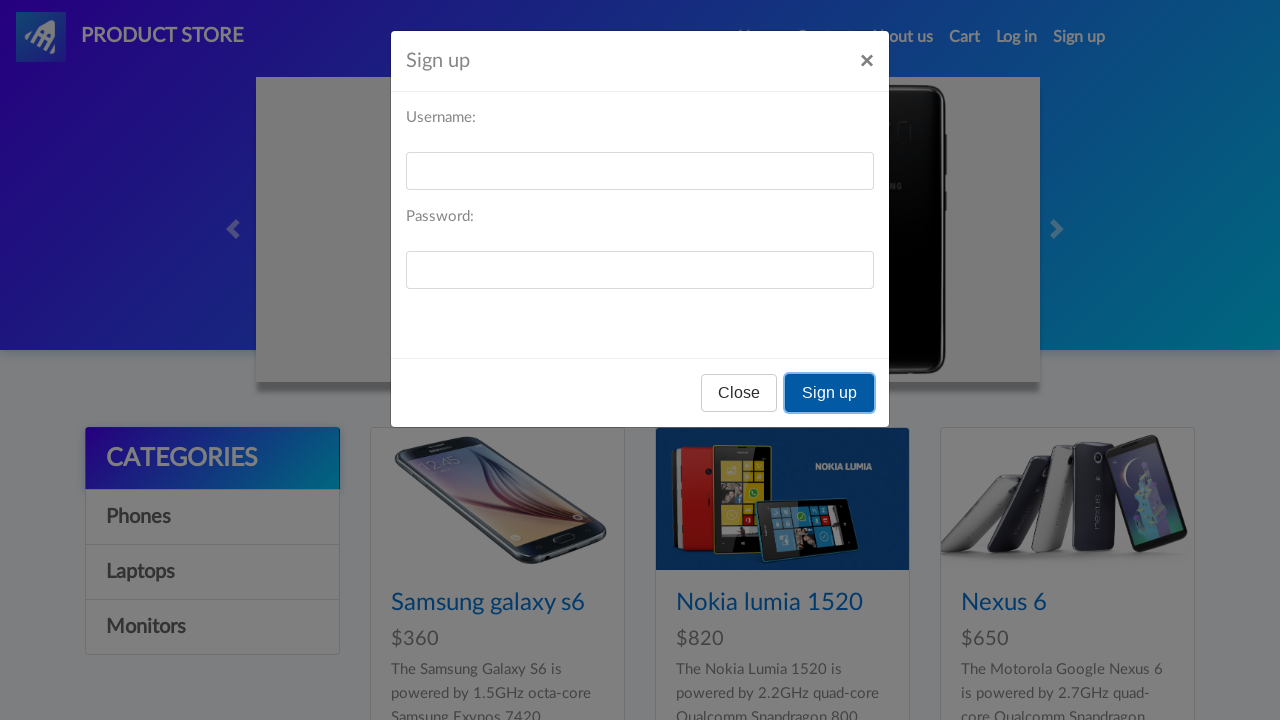

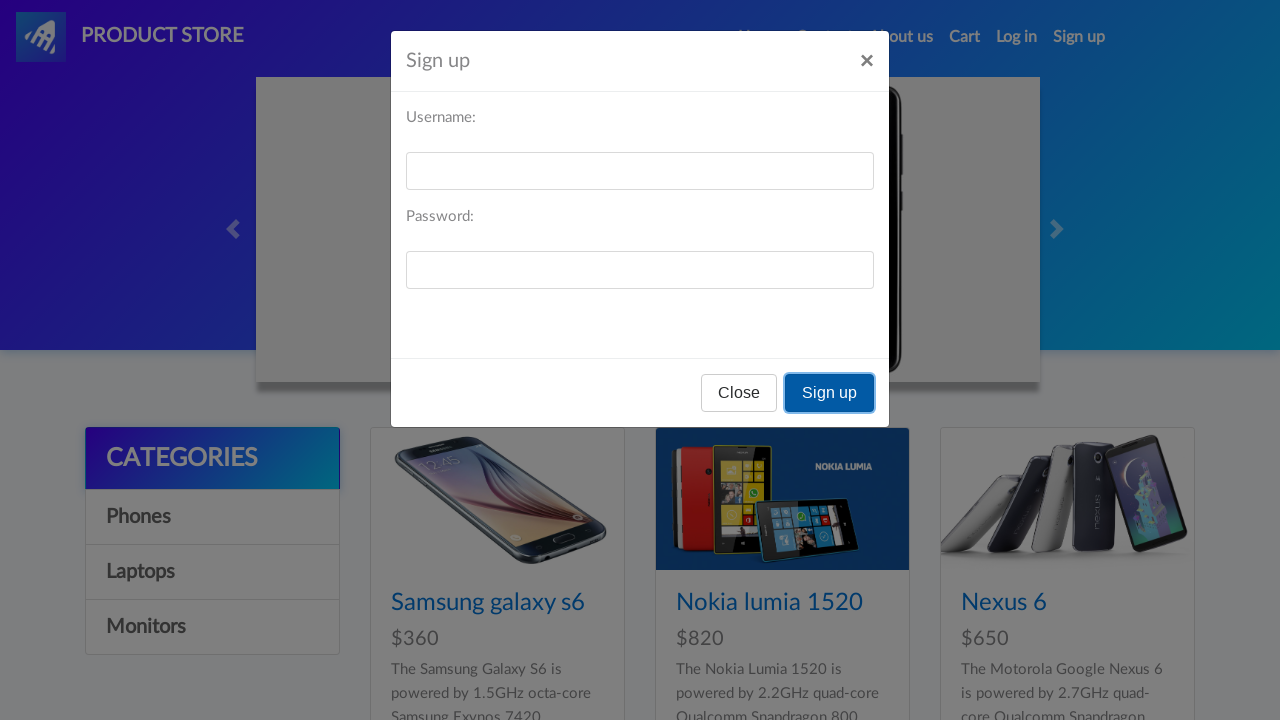